Tests entering a numeric value into an input field and verifies the value is correctly displayed

Starting URL: https://the-internet.herokuapp.com/inputs

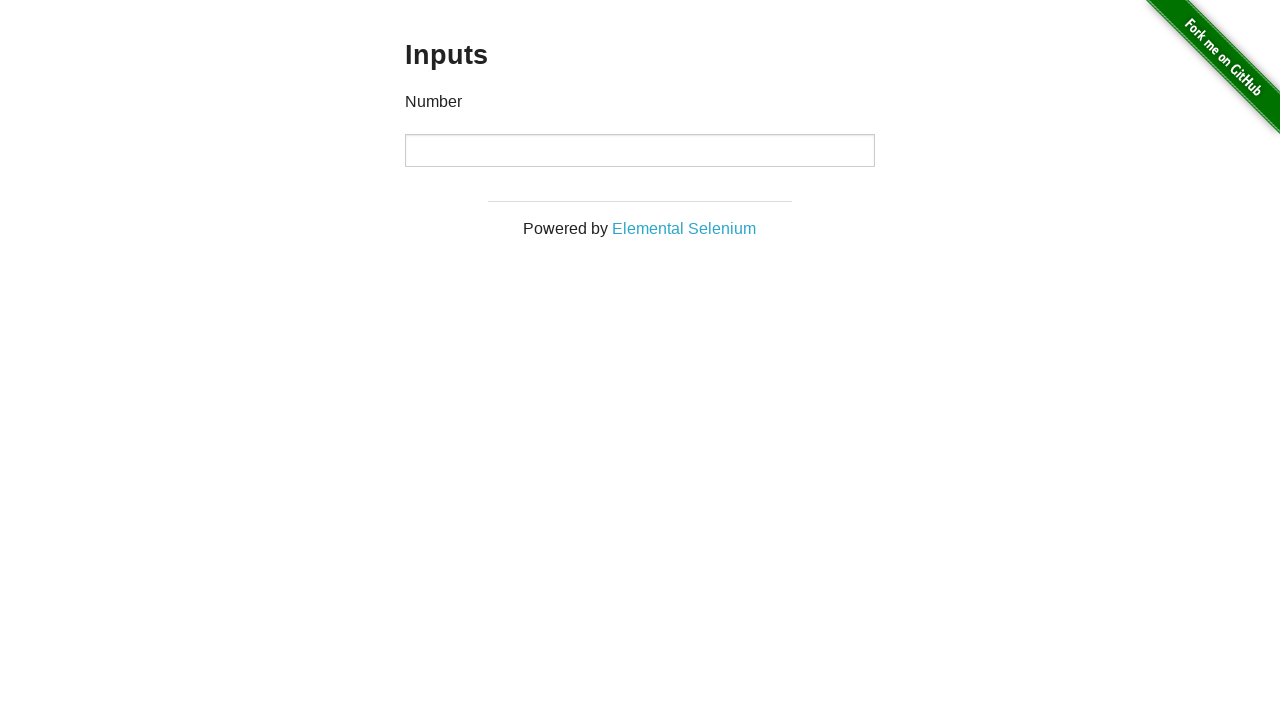

Filled numeric input field with value '9' on input[type='number']
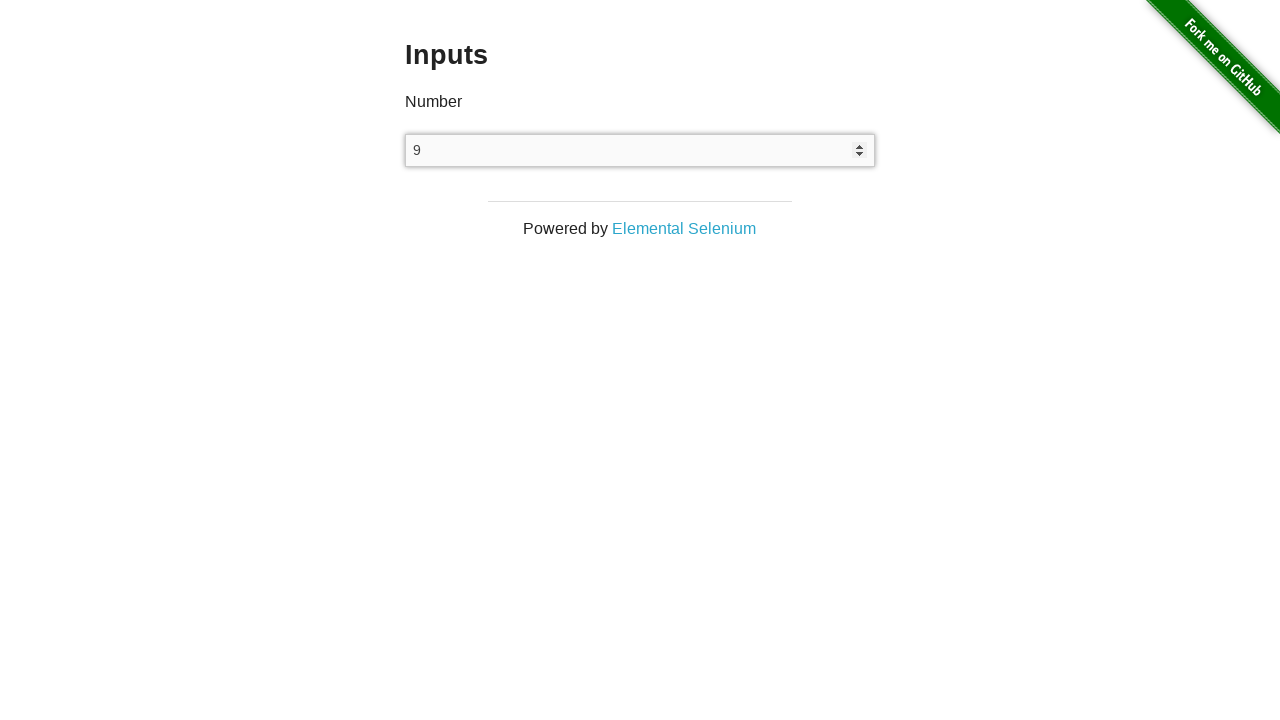

Verified that the numeric input field displays the correct value '9'
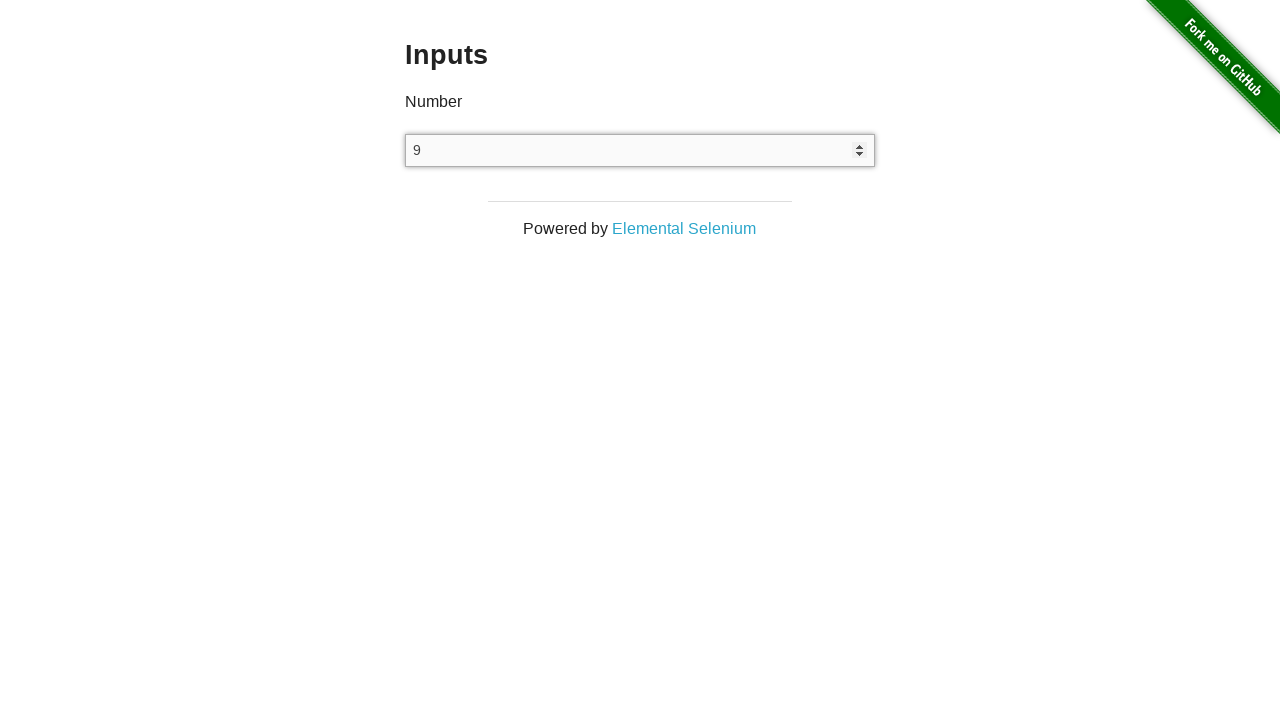

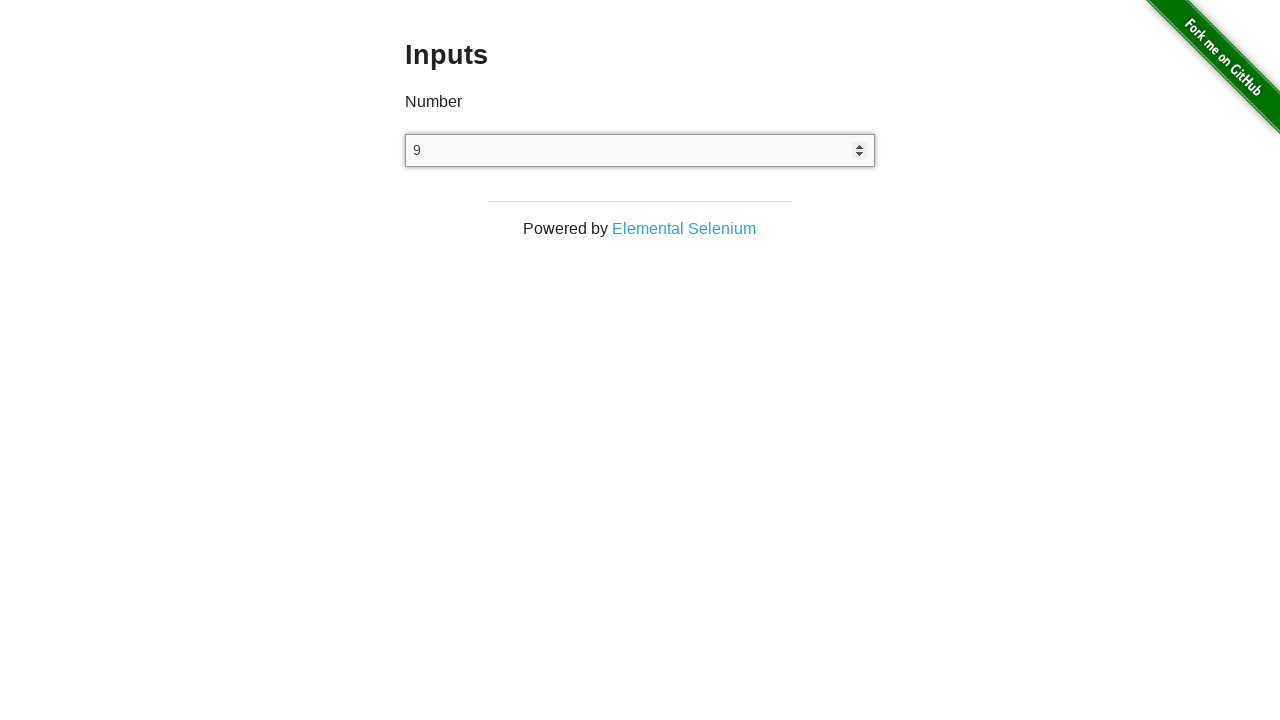